Waits for and verifies that the start test button becomes clickable/enabled on the page

Starting URL: https://victoretc.github.io/selenium_waits

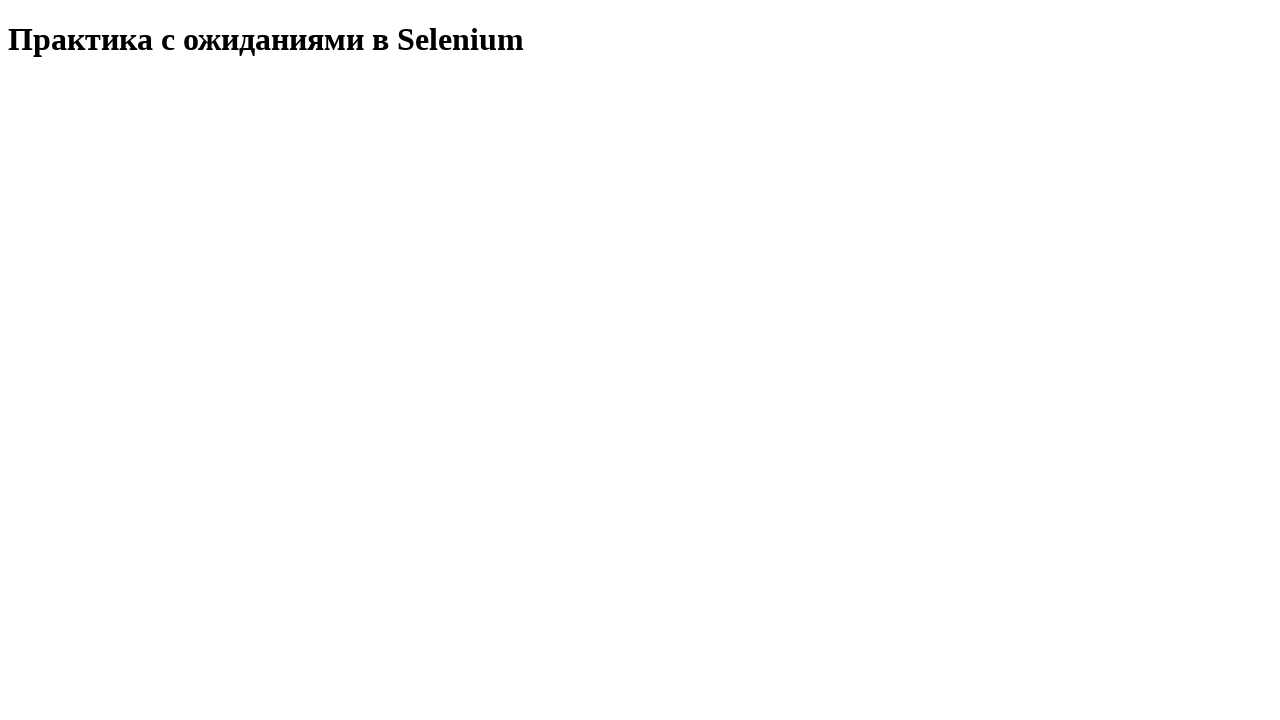

Located the start test button element
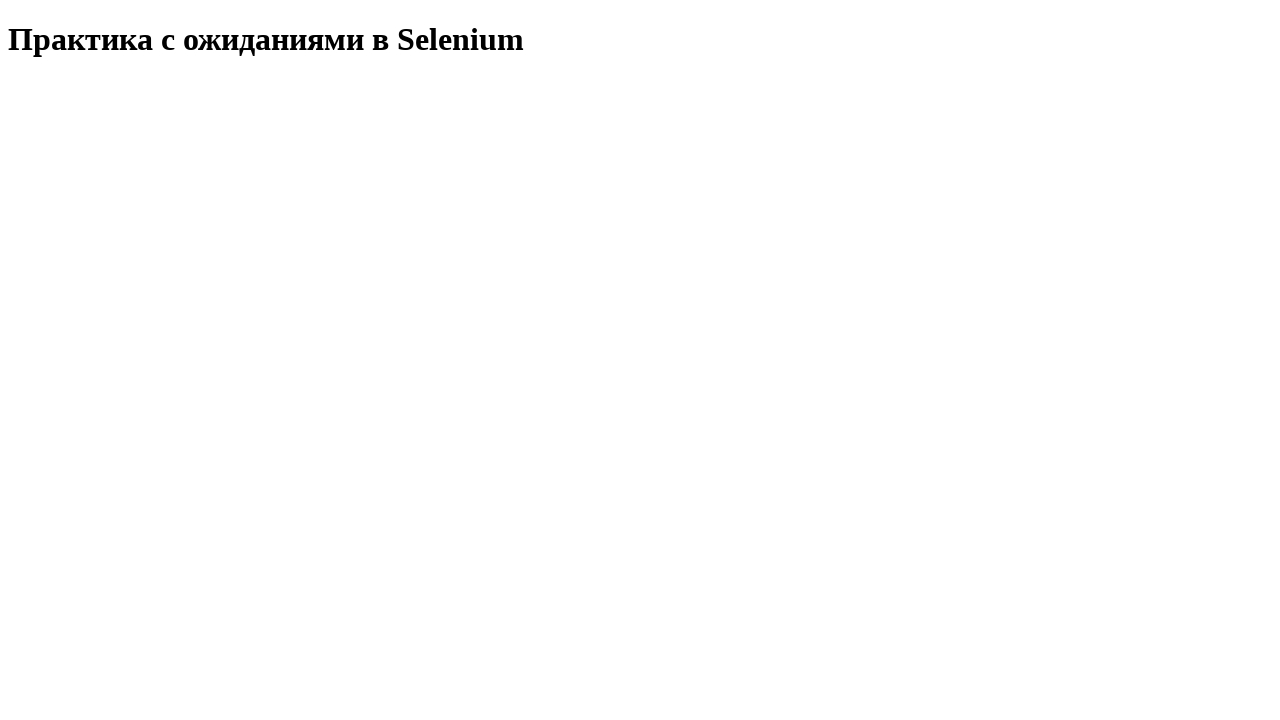

Start test button became visible
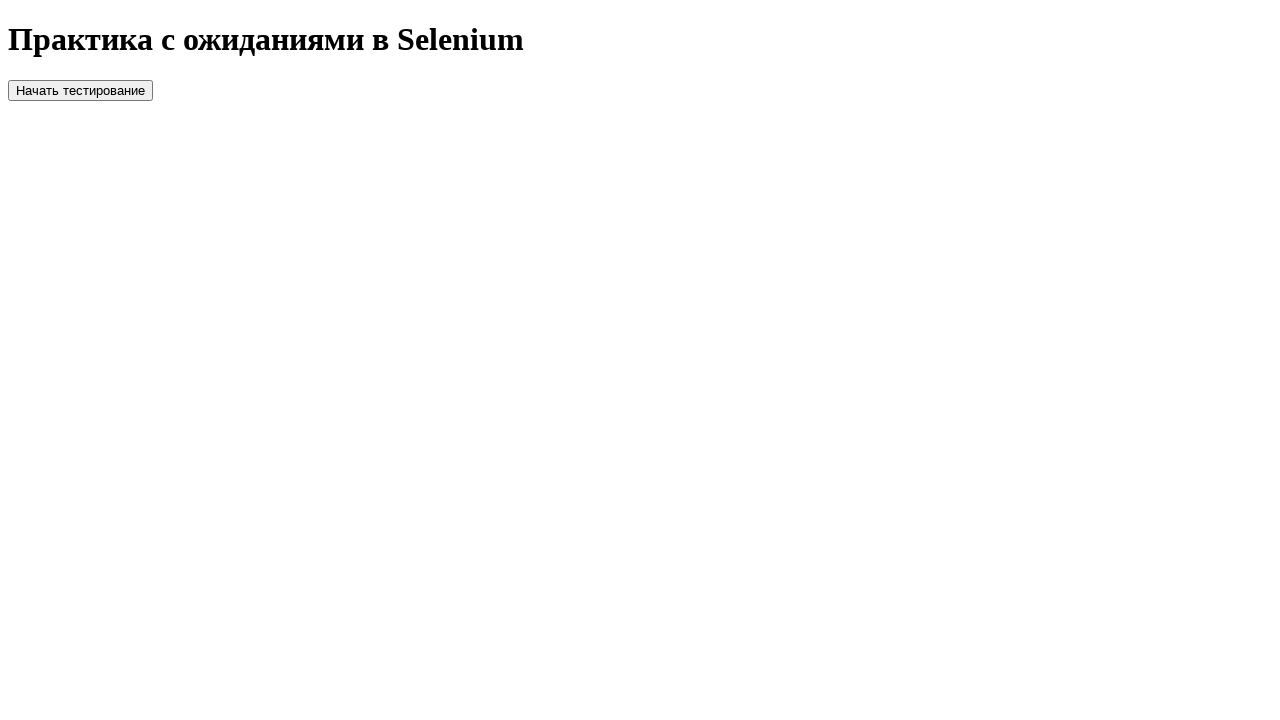

Verified that start test button is enabled and clickable
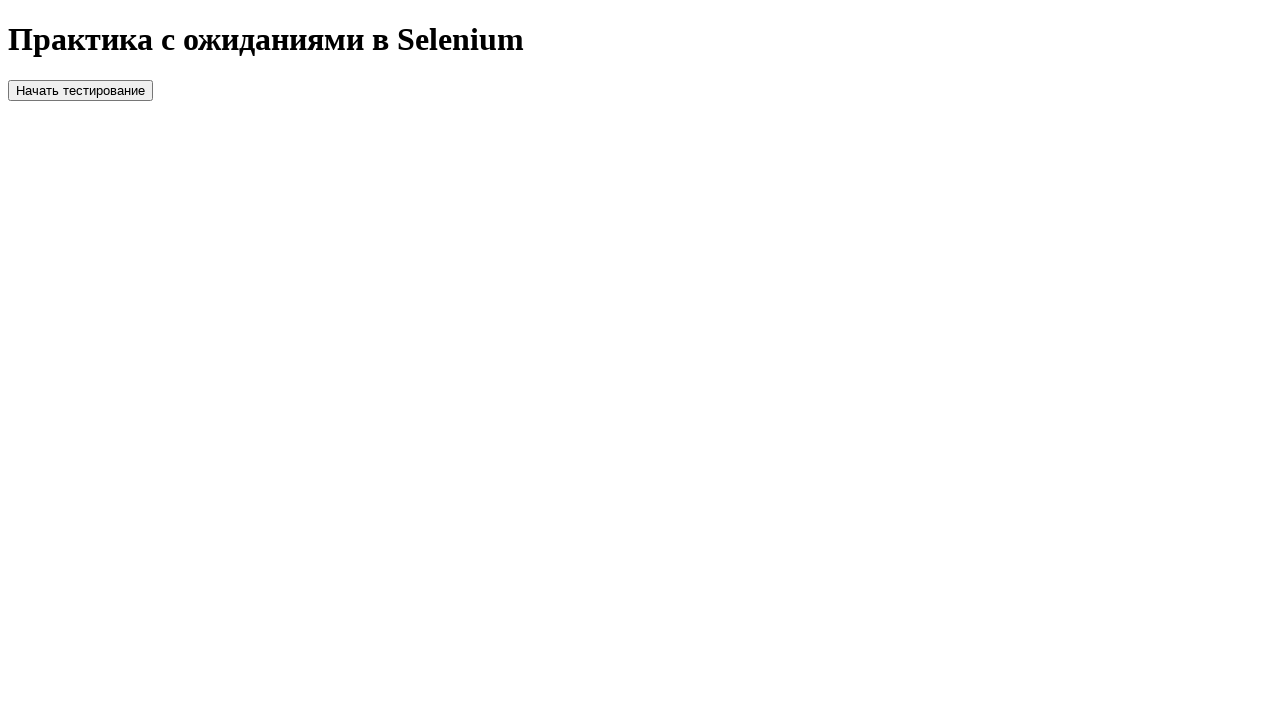

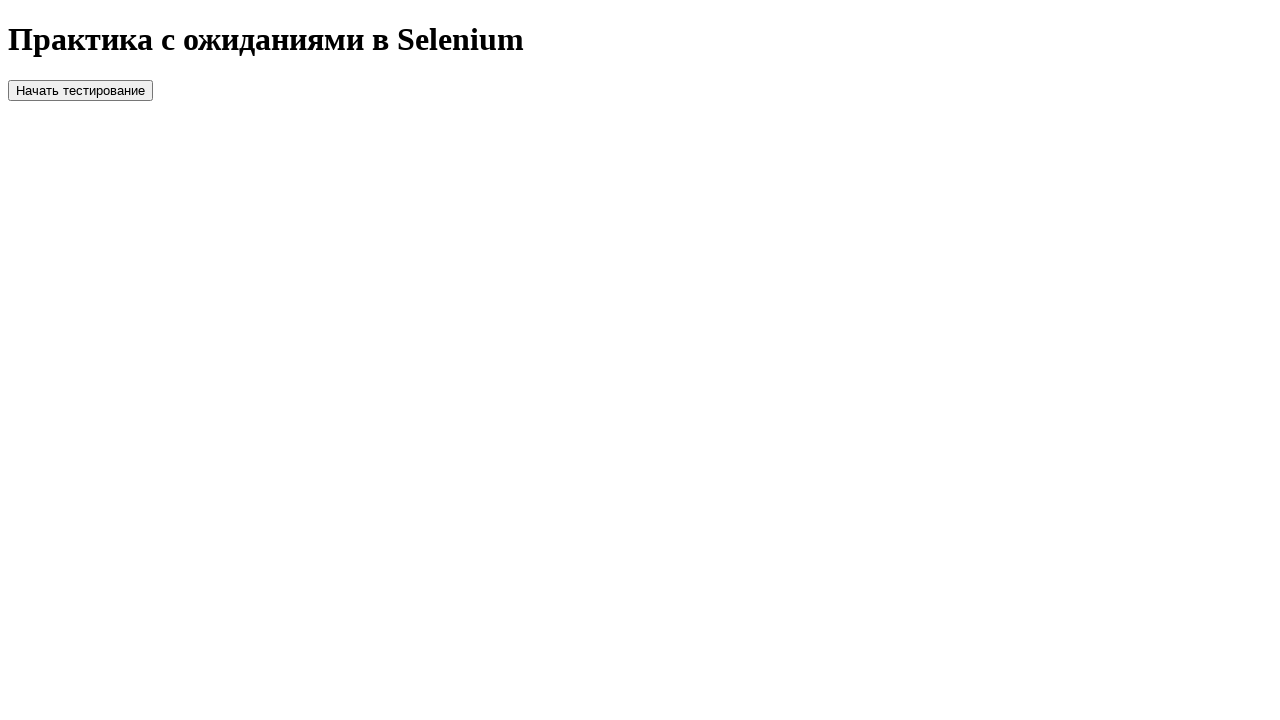